Searches for recycling points near Manchester on the British Beauty Council website by filling in a search box and clicking the search button

Starting URL: https://britishbeautycouncil.com/recycling-points/

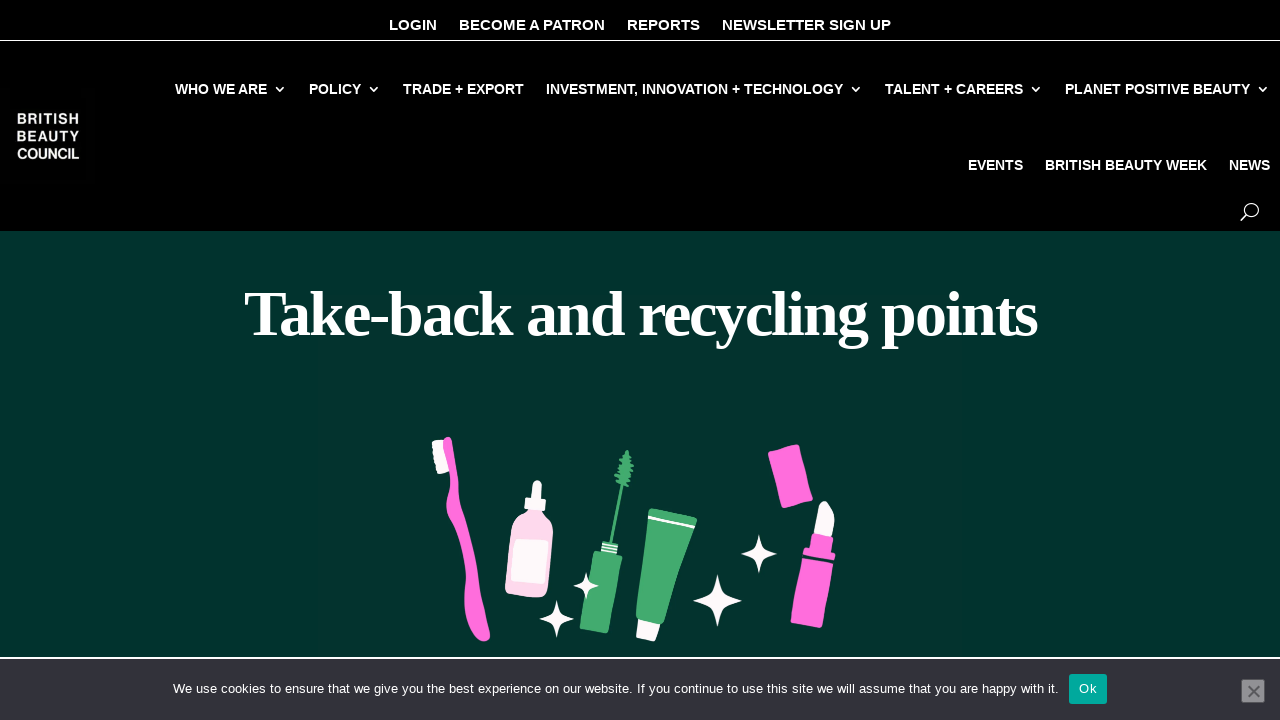

Filled search box with 'Manchester' on input[name='wpsl-search-input']
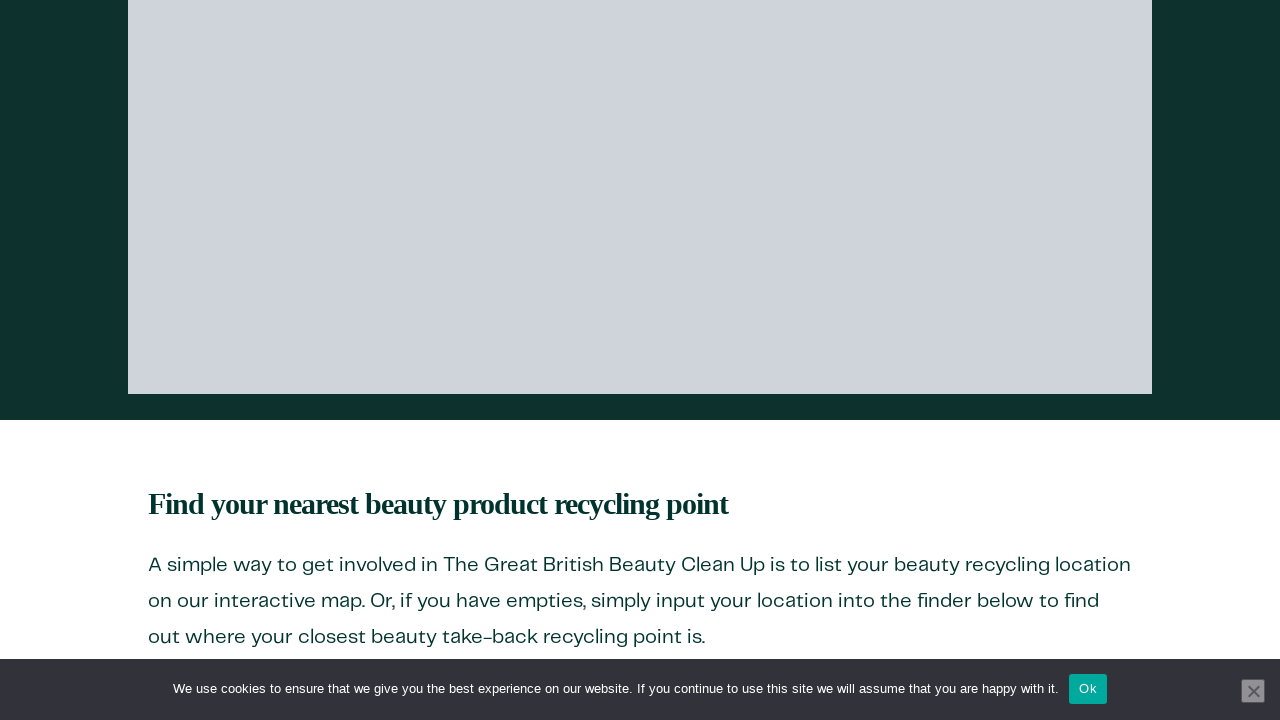

Waited for autocomplete and UI updates
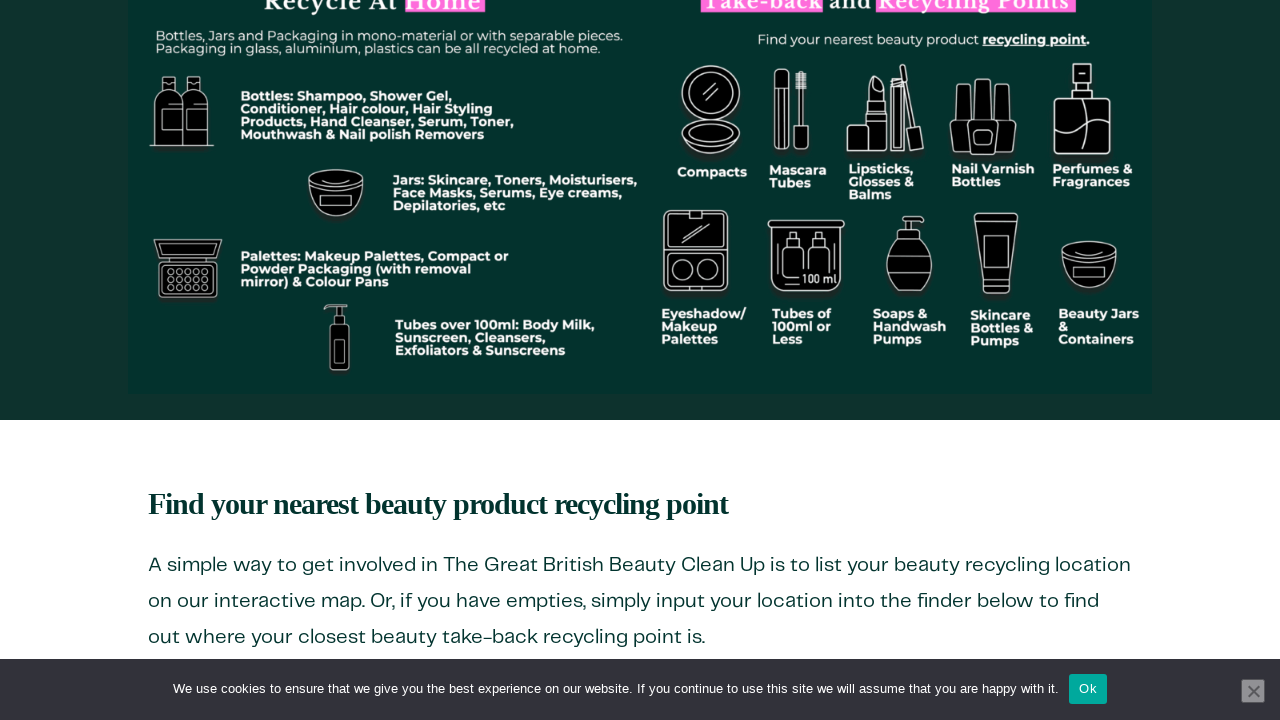

Clicked search button to find recycling points near Manchester at (308, 361) on #wpsl-search-btn
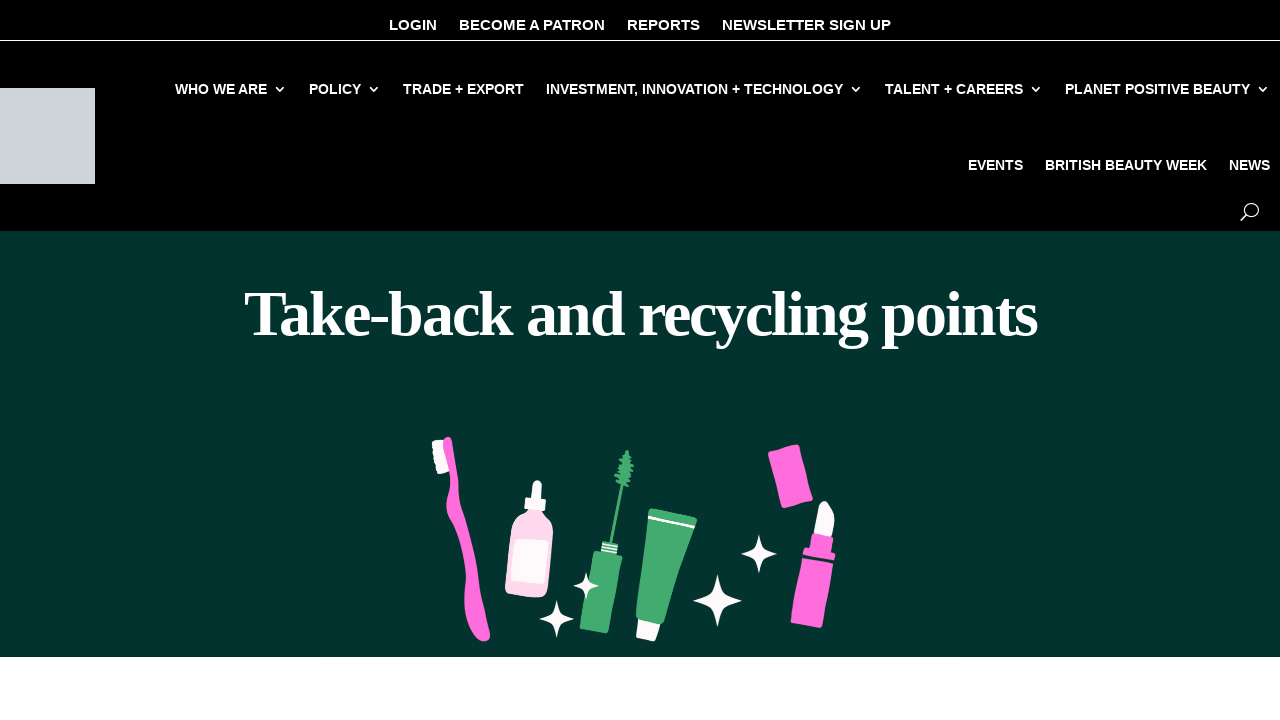

Waited for search results to load
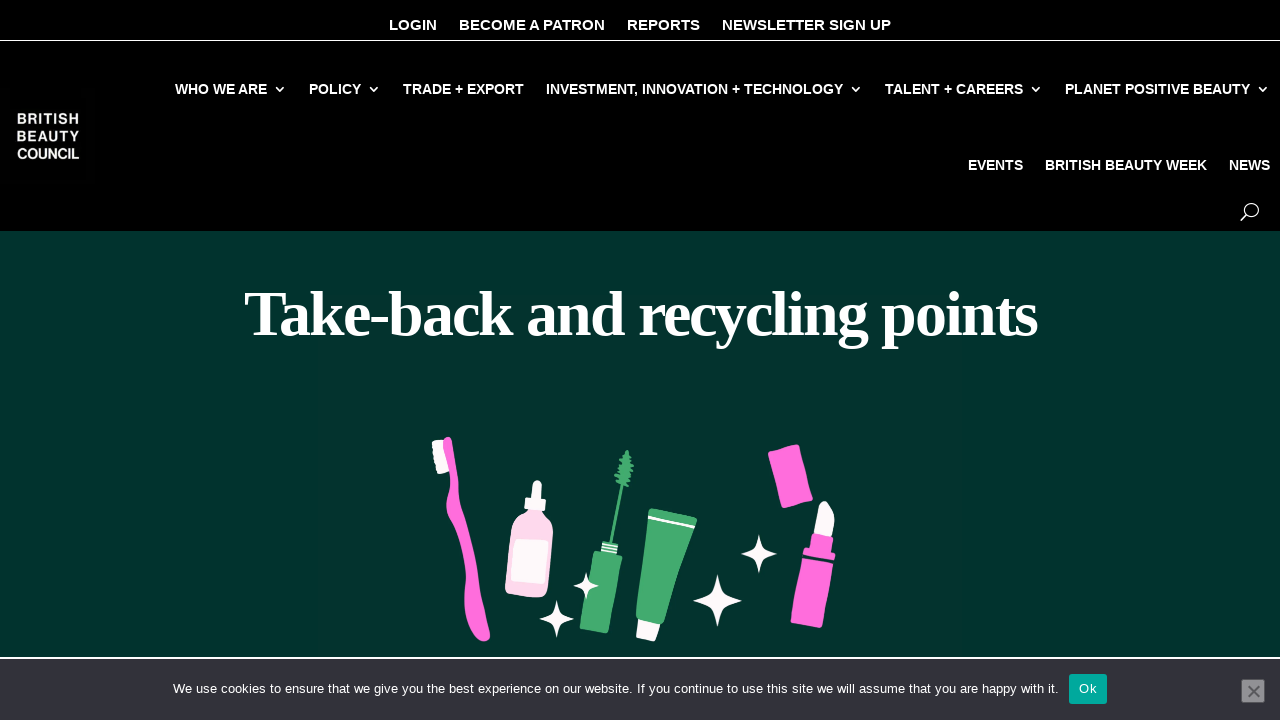

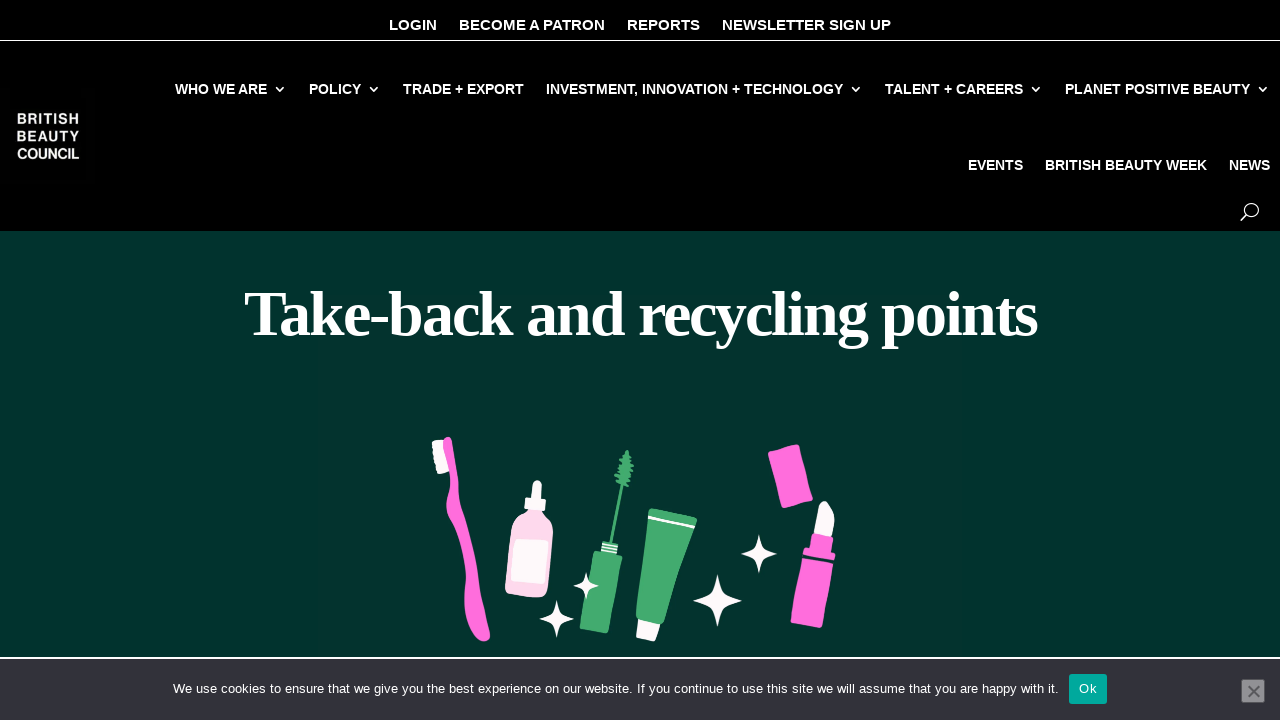